Navigates to the Rahul Shetty Academy Automation Practice page and verifies it loads successfully

Starting URL: https://rahulshettyacademy.com/AutomationPractice/

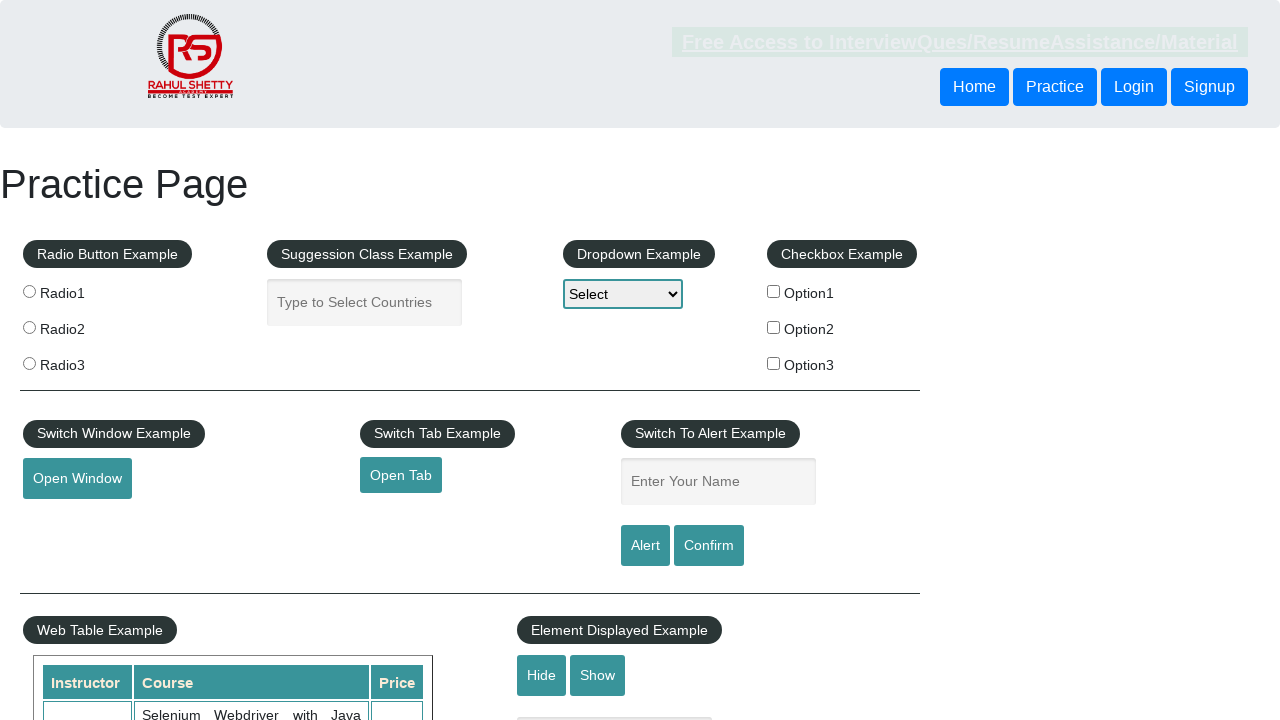

Page DOM content loaded
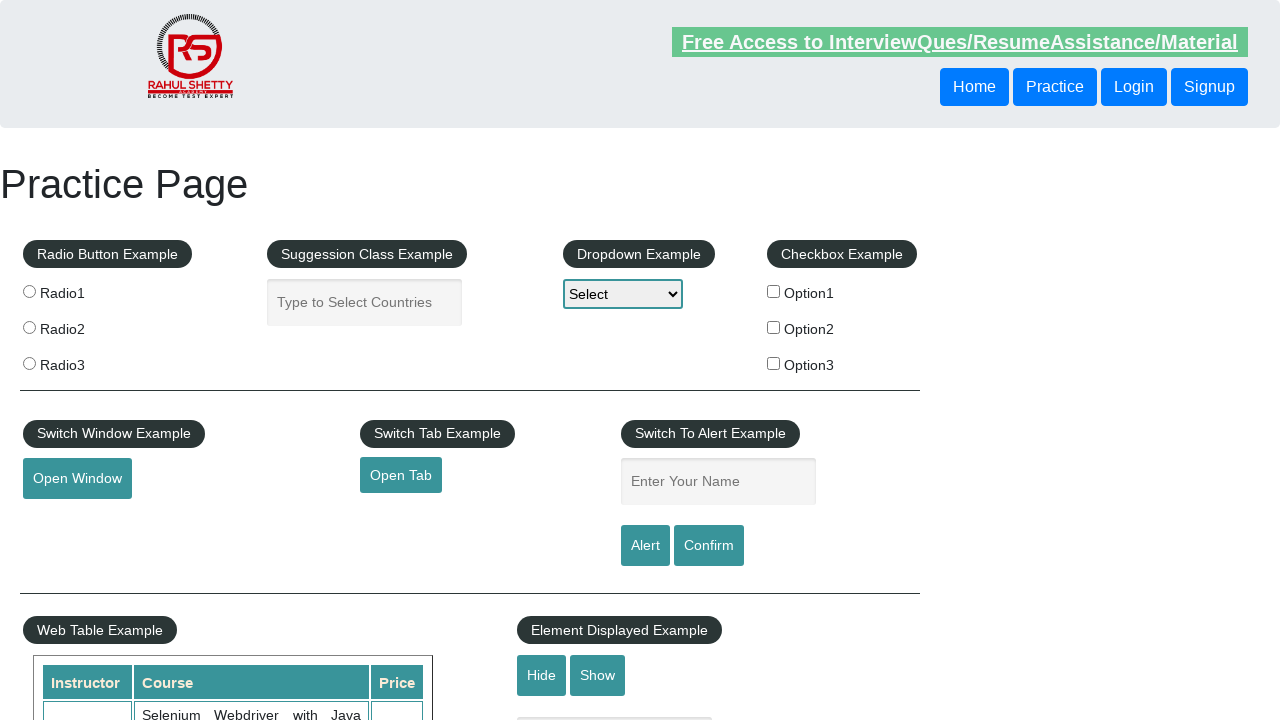

Body element is present and visible - page loaded successfully
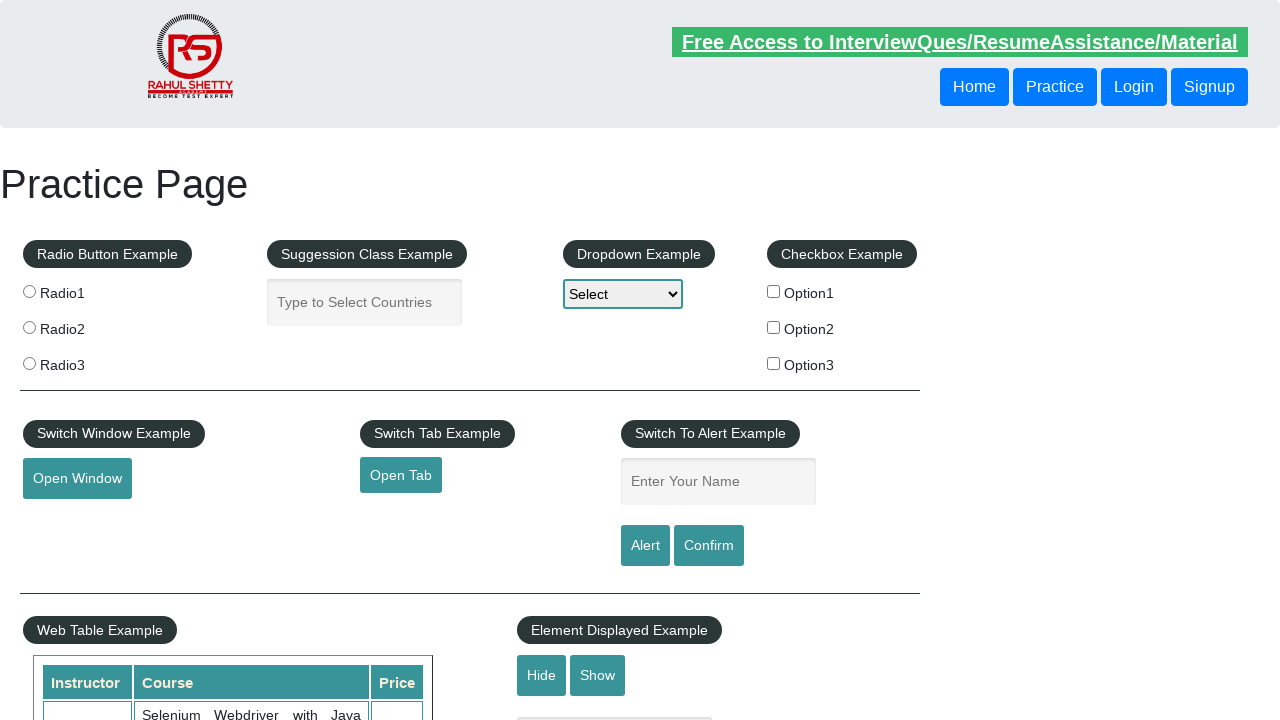

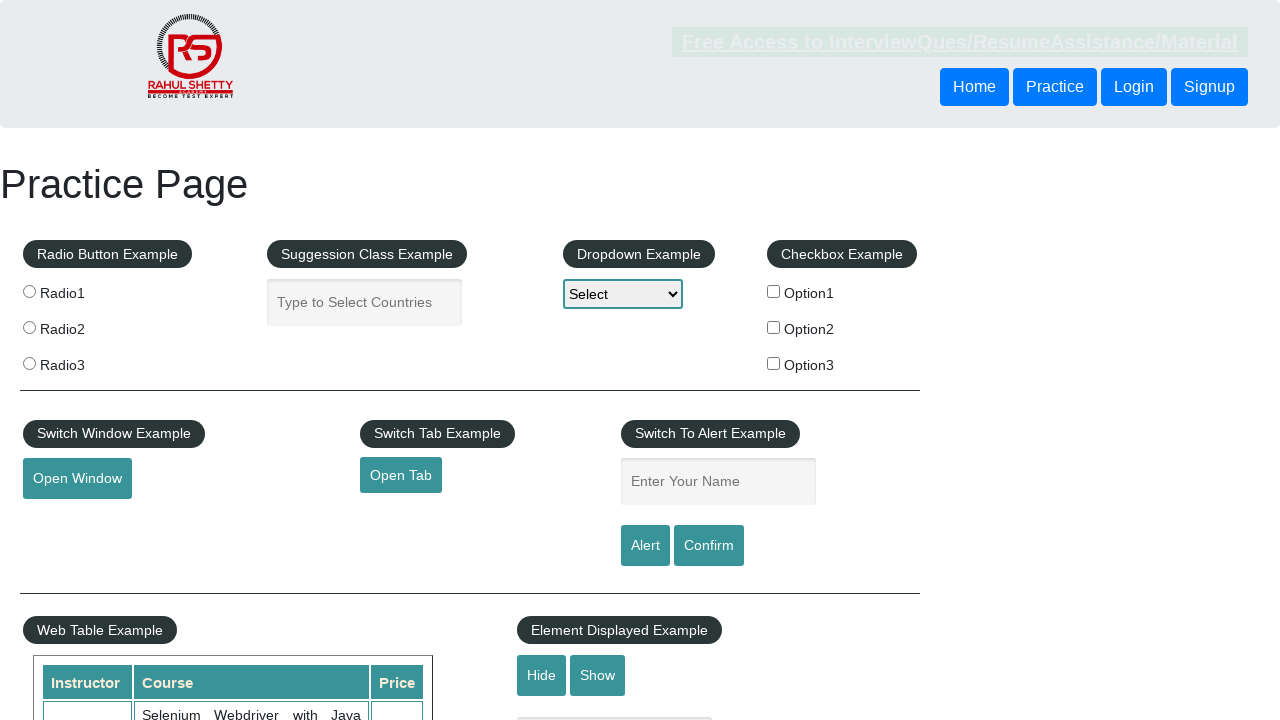